Tests dynamic loading functionality by clicking Start button and verifying "Hello World!" text appears with extended wait time

Starting URL: https://automationfc.github.io/dynamic-loading/

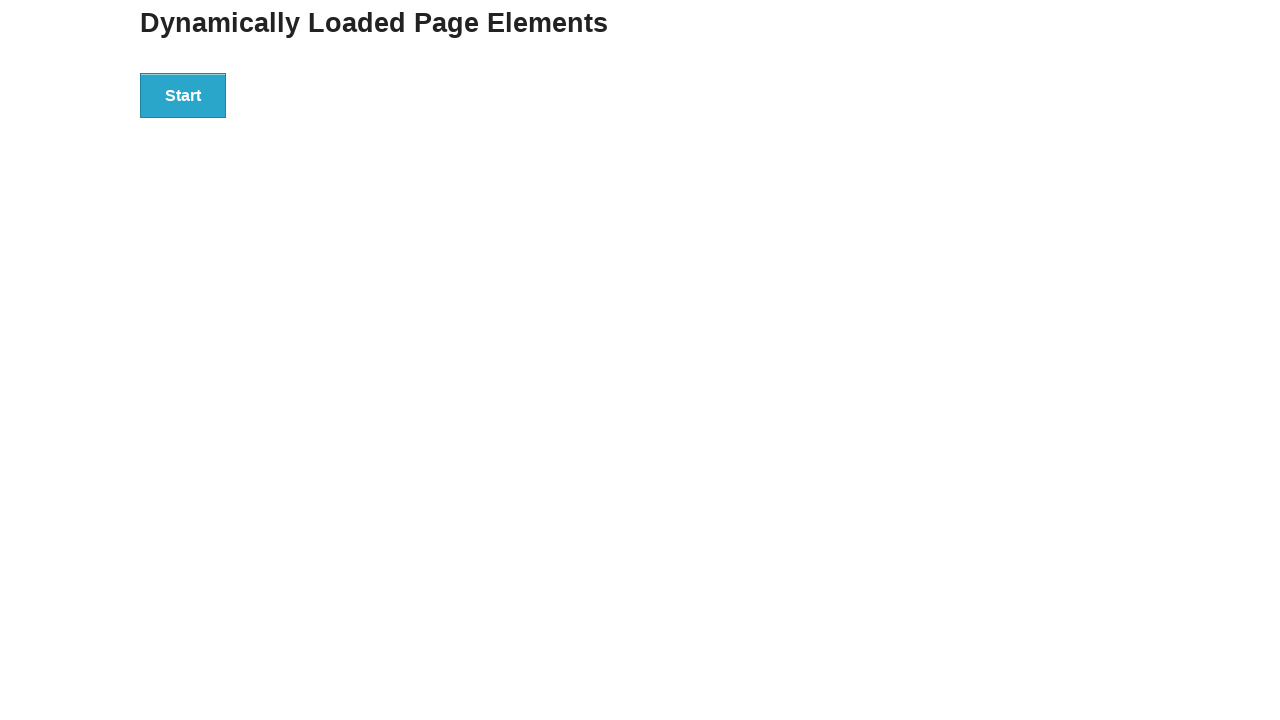

Clicked the Start button to initiate dynamic loading at (183, 95) on xpath=//div/button
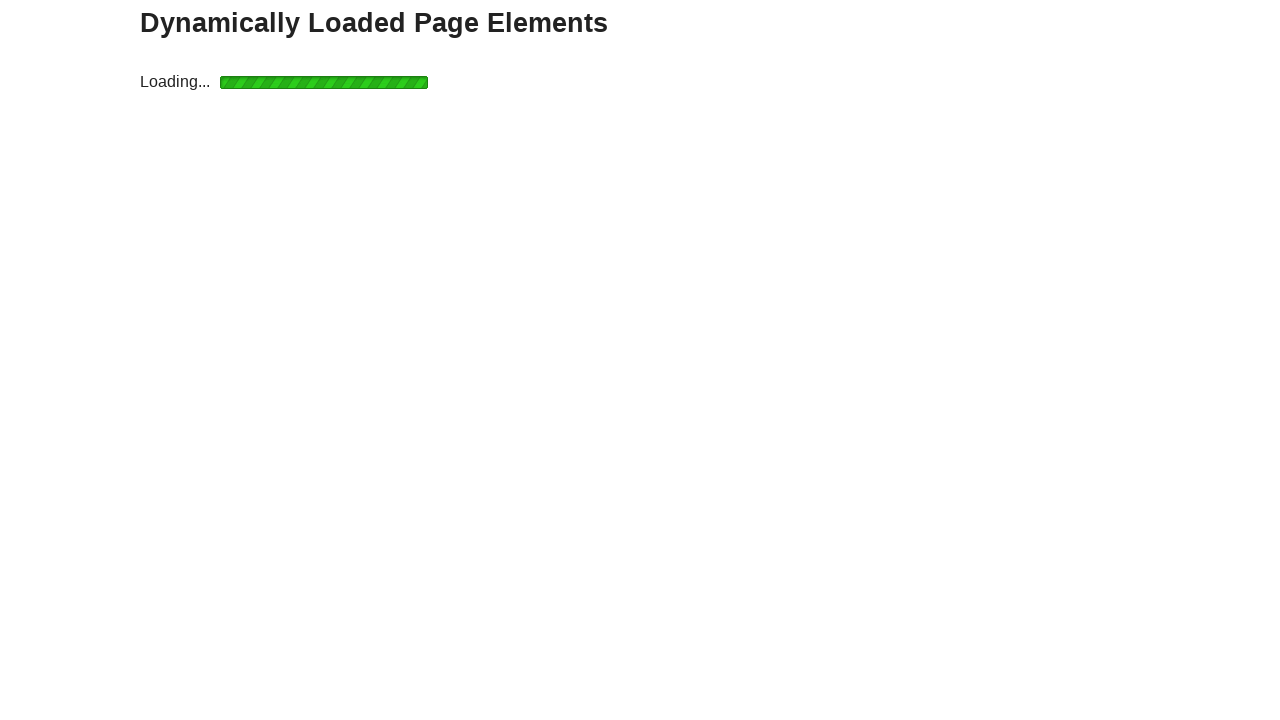

Waited for 'Hello World!' text to become visible
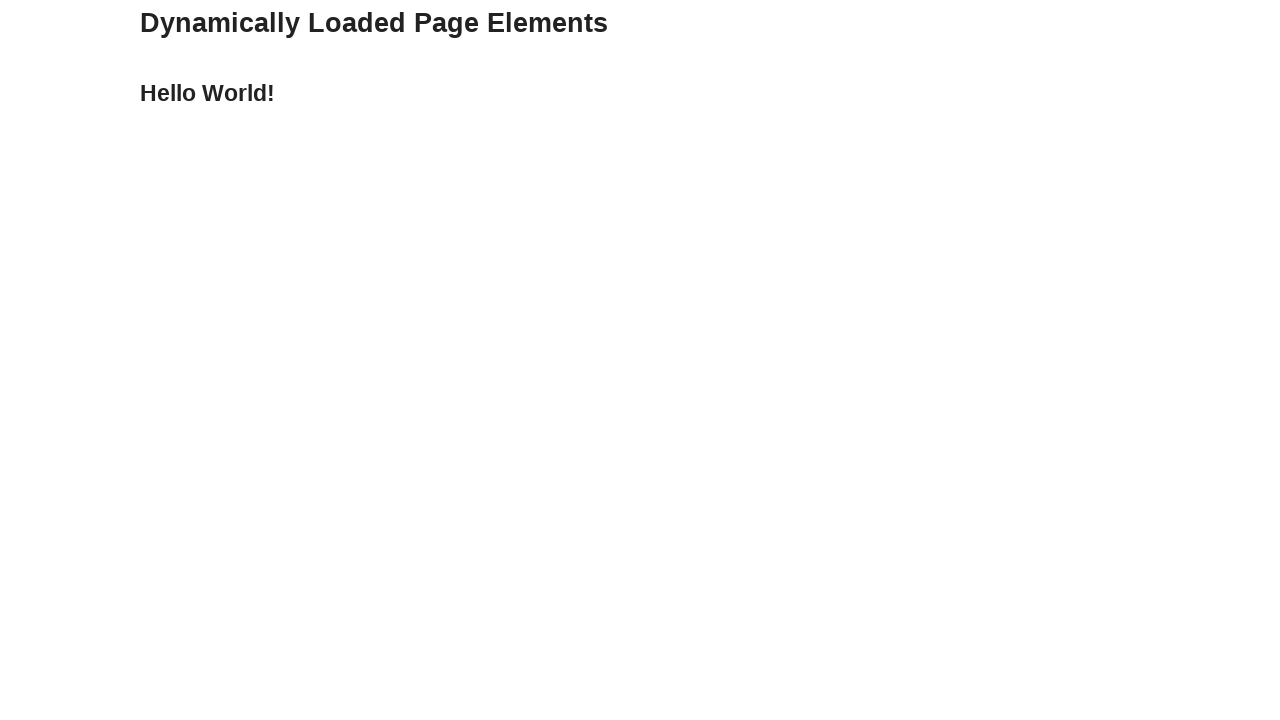

Verified that 'Hello World!' text is displayed correctly
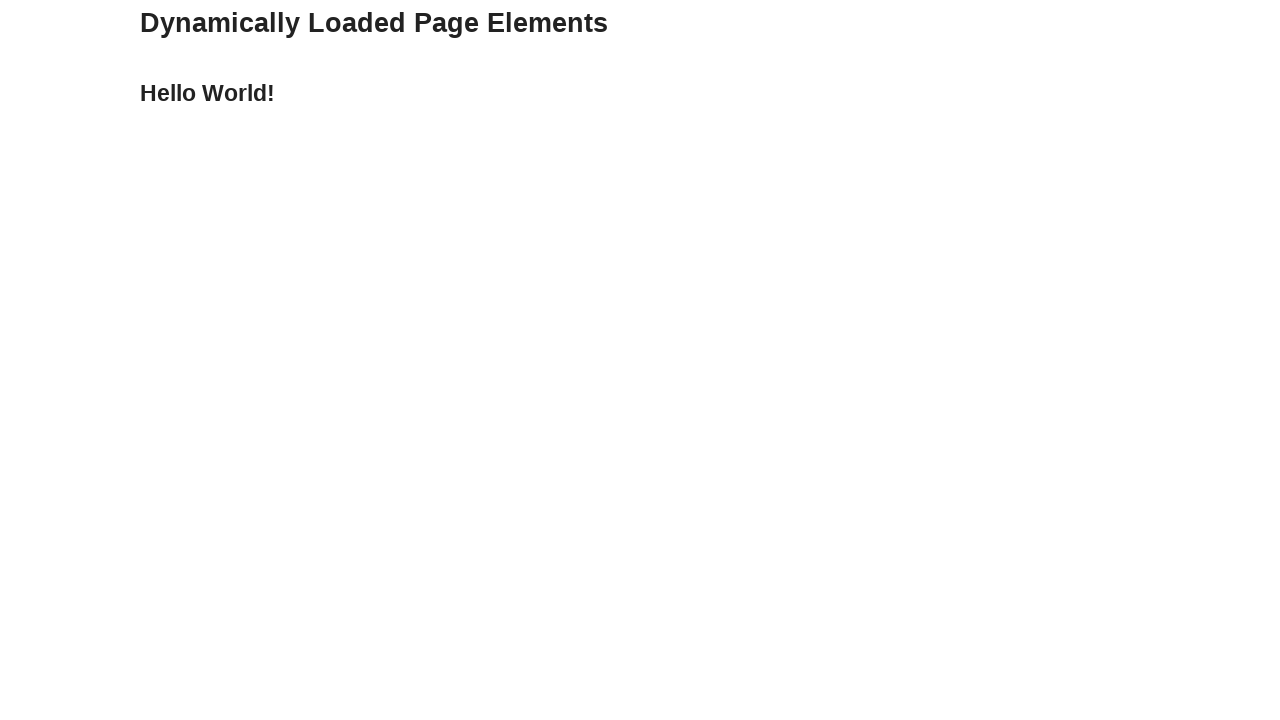

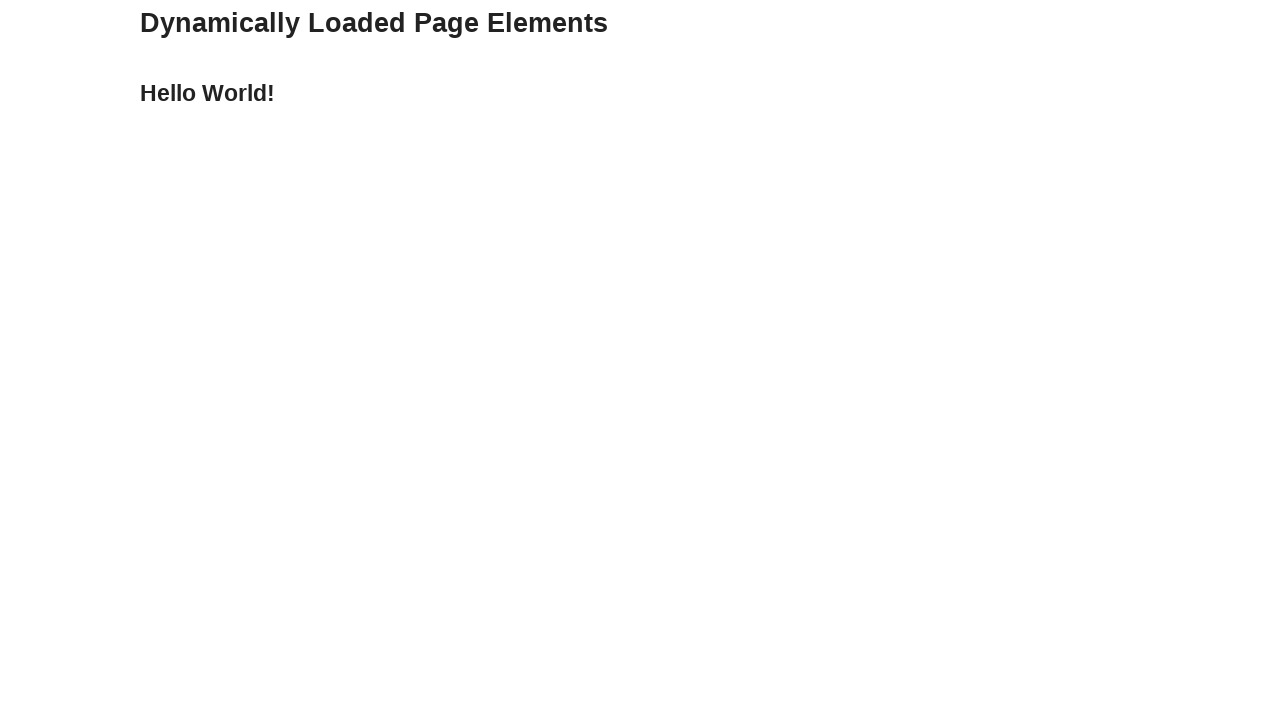